Tests inputting special symbols (@!#$%^&*) as the first number input field

Starting URL: https://testsheepnz.github.io/BasicCalculator

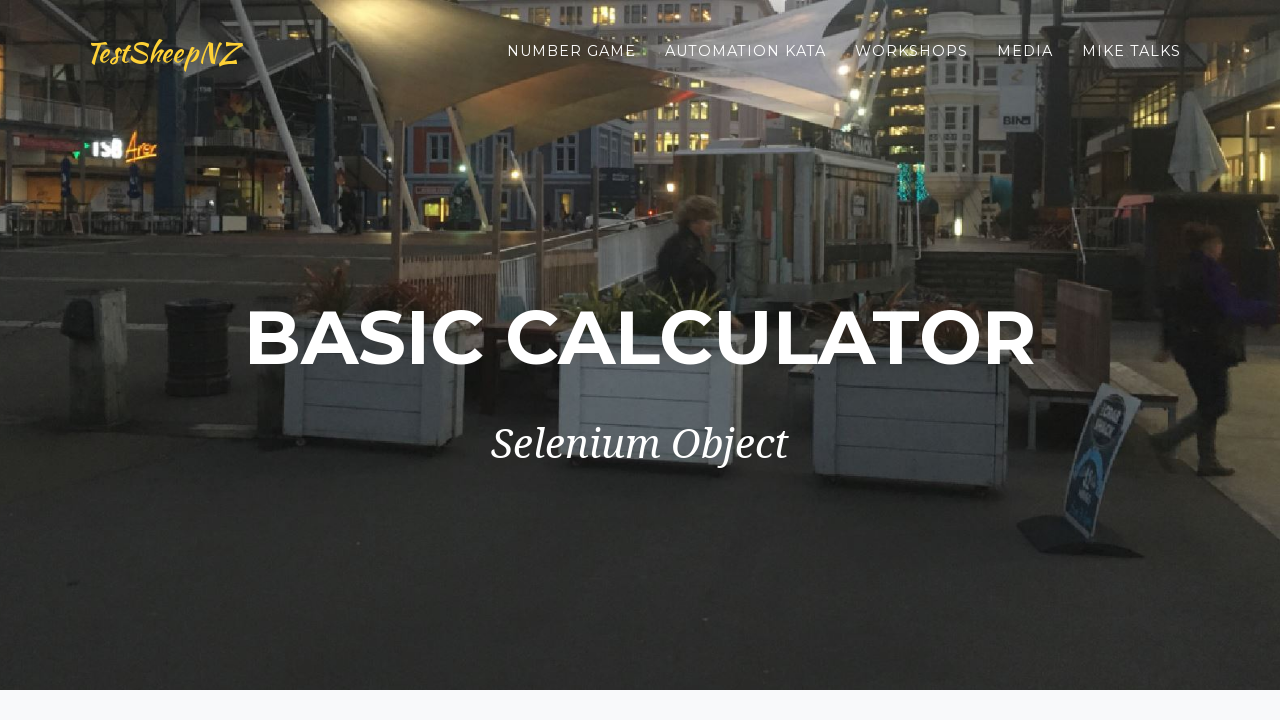

Selected Prototype build version from dropdown on #selectBuild
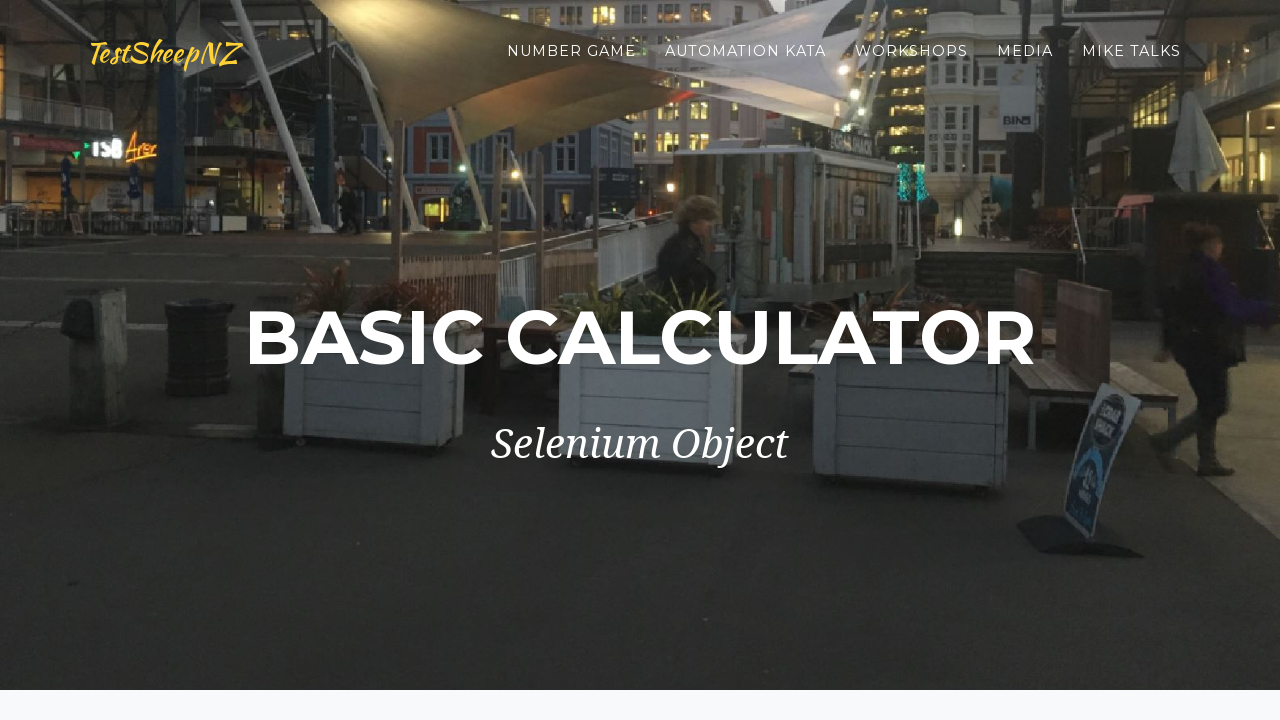

Typed special symbols '@!#$%^&*' into first number input field on #number1Field
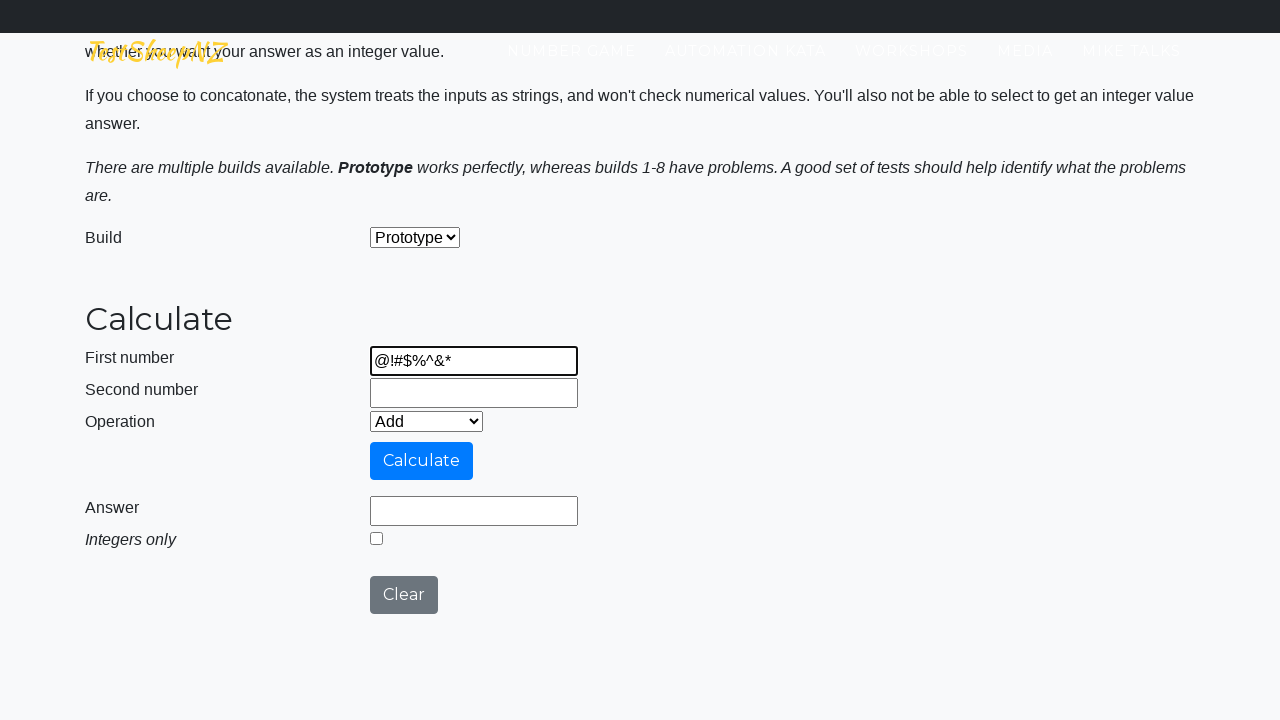

Verified first number field contains special symbols '@!#$%^&*'
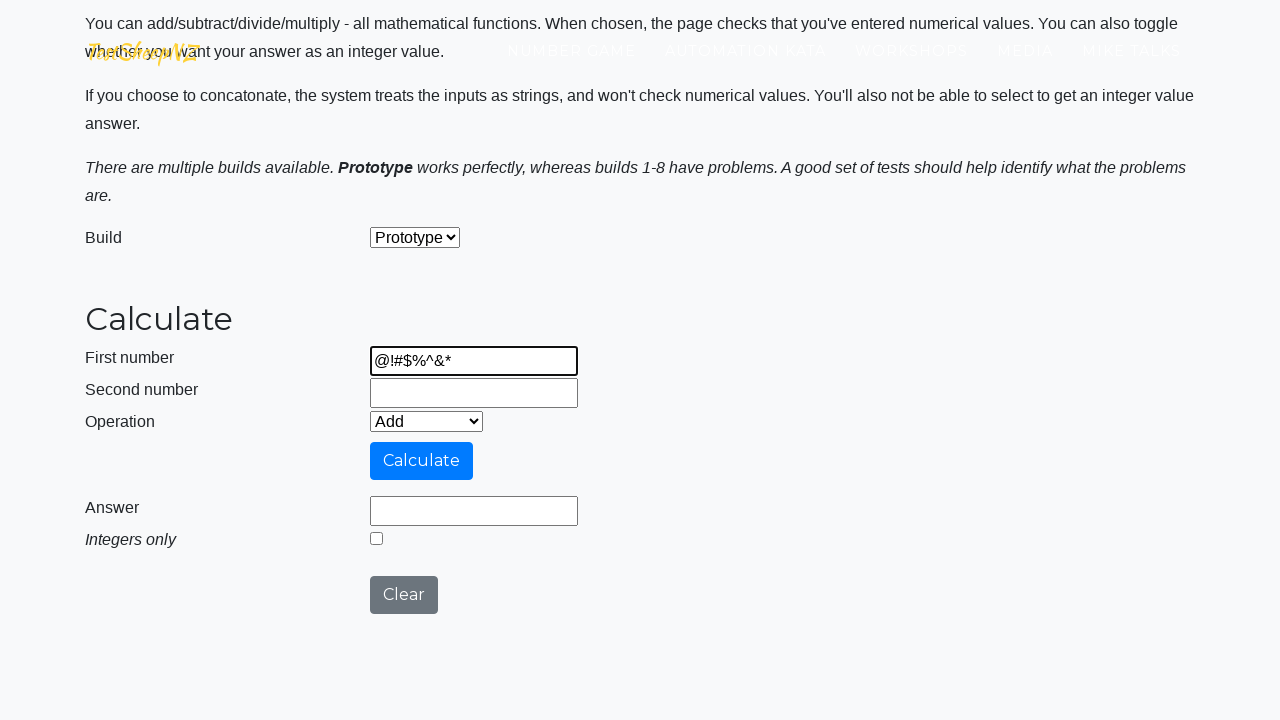

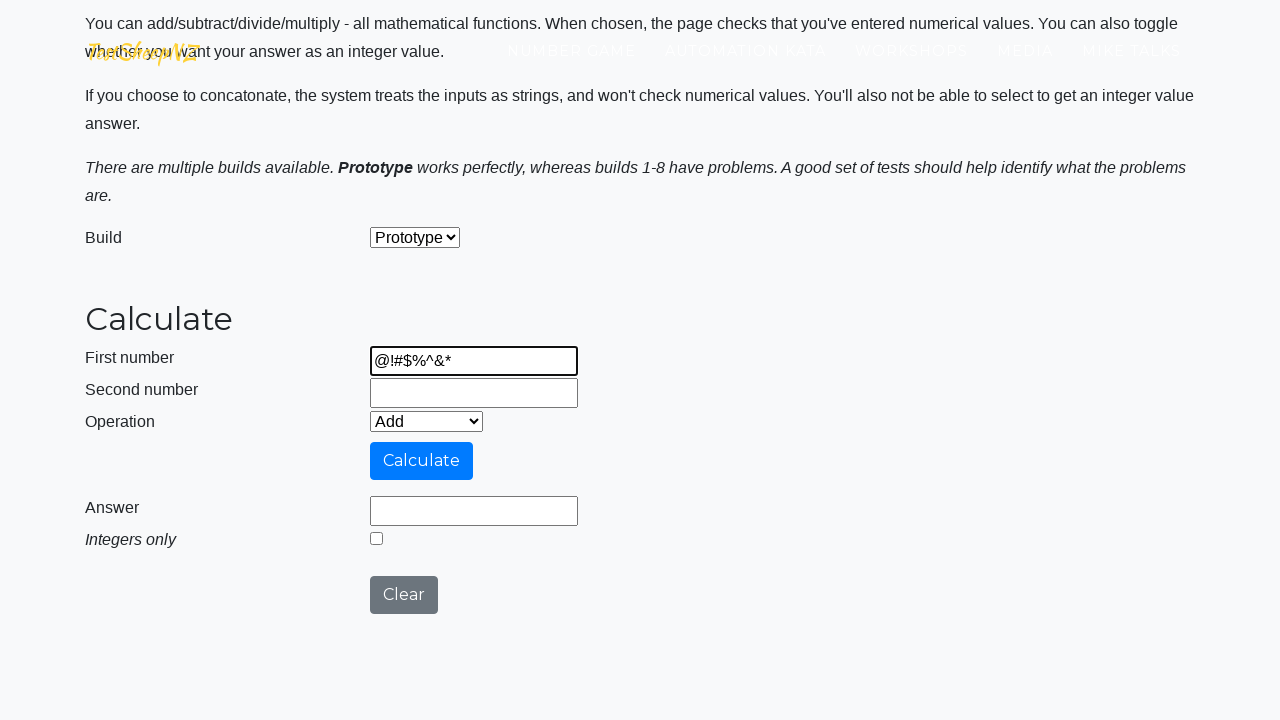